Tests dynamic element properties by waiting for a button's text to change to "Color Change"

Starting URL: https://demoqa.com/dynamic-properties

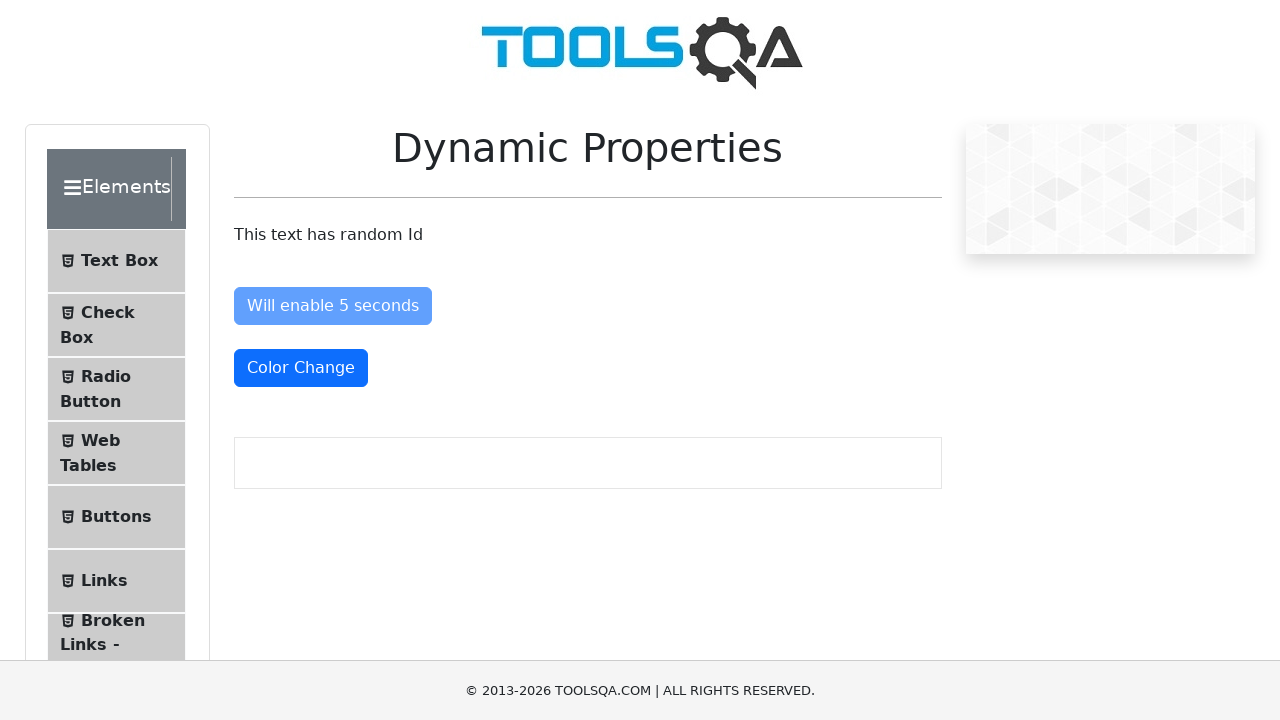

Waited for button text to dynamically change to 'Color Change'
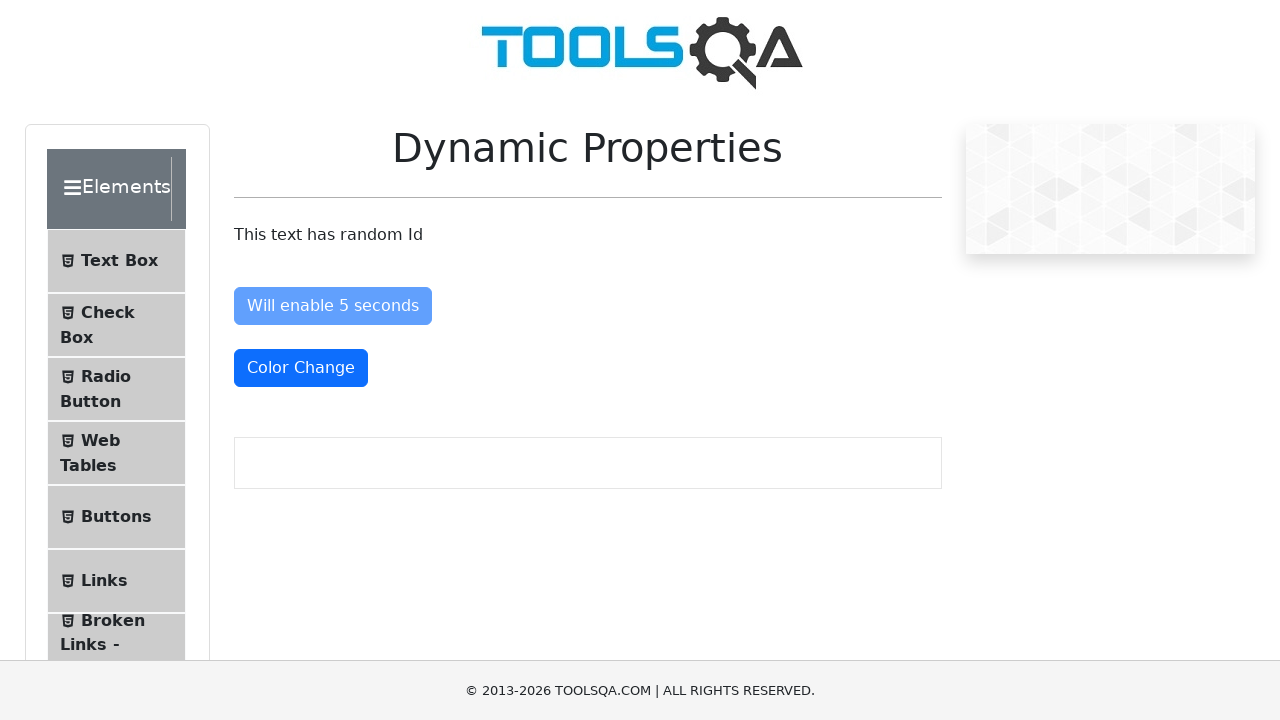

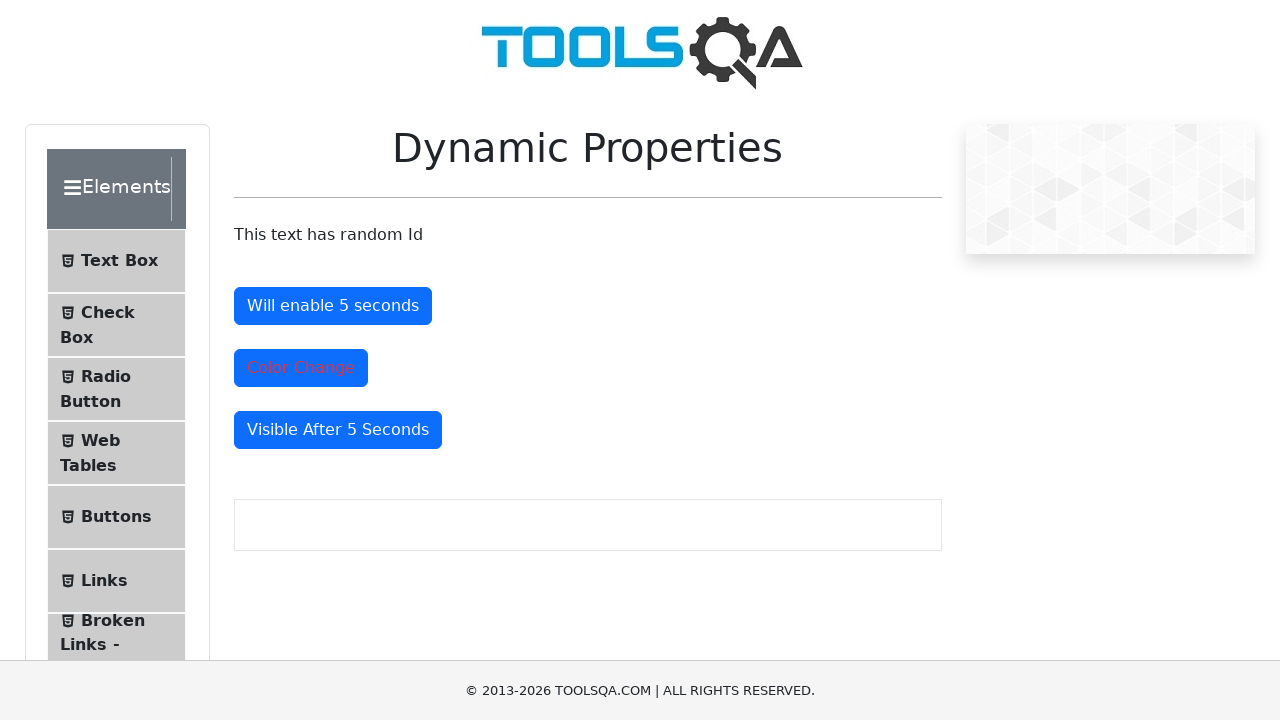